Tests window handling by verifying text and title on the initial page, clicking a link to open a new window, switching to the new window, and verifying the new window's title.

Starting URL: https://the-internet.herokuapp.com/windows

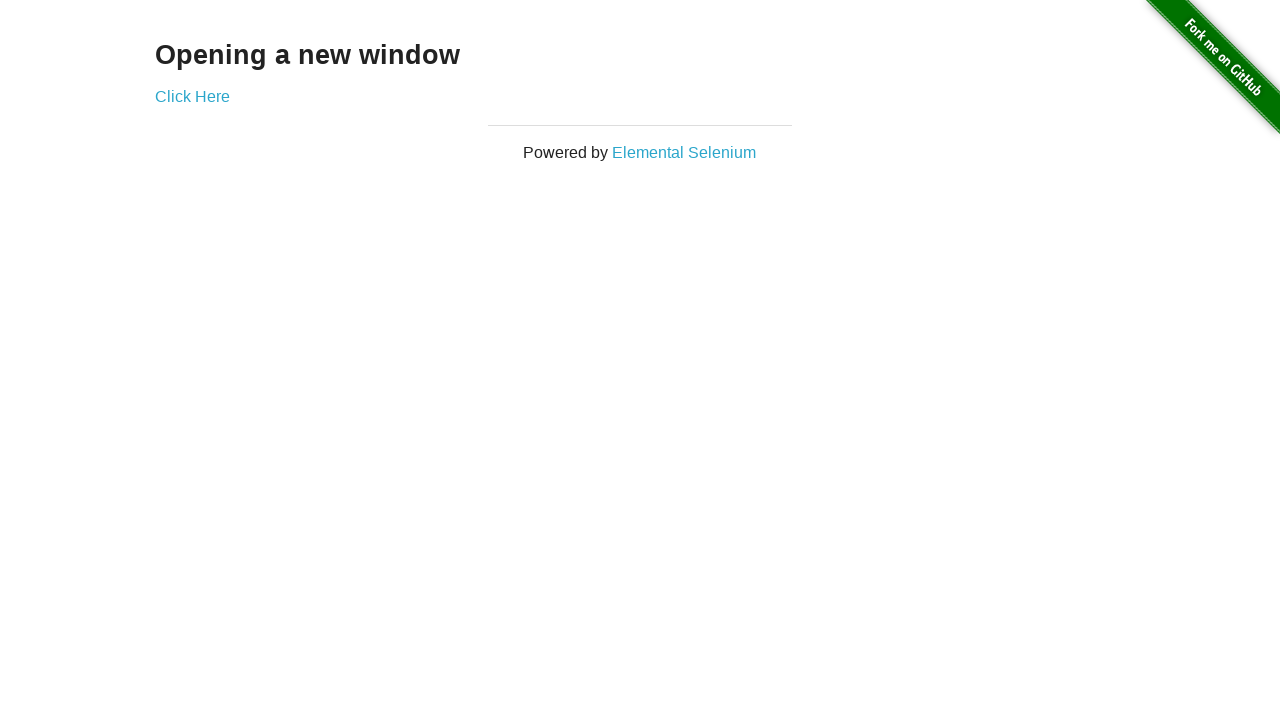

Verified 'Opening a new window' text is present on the initial page
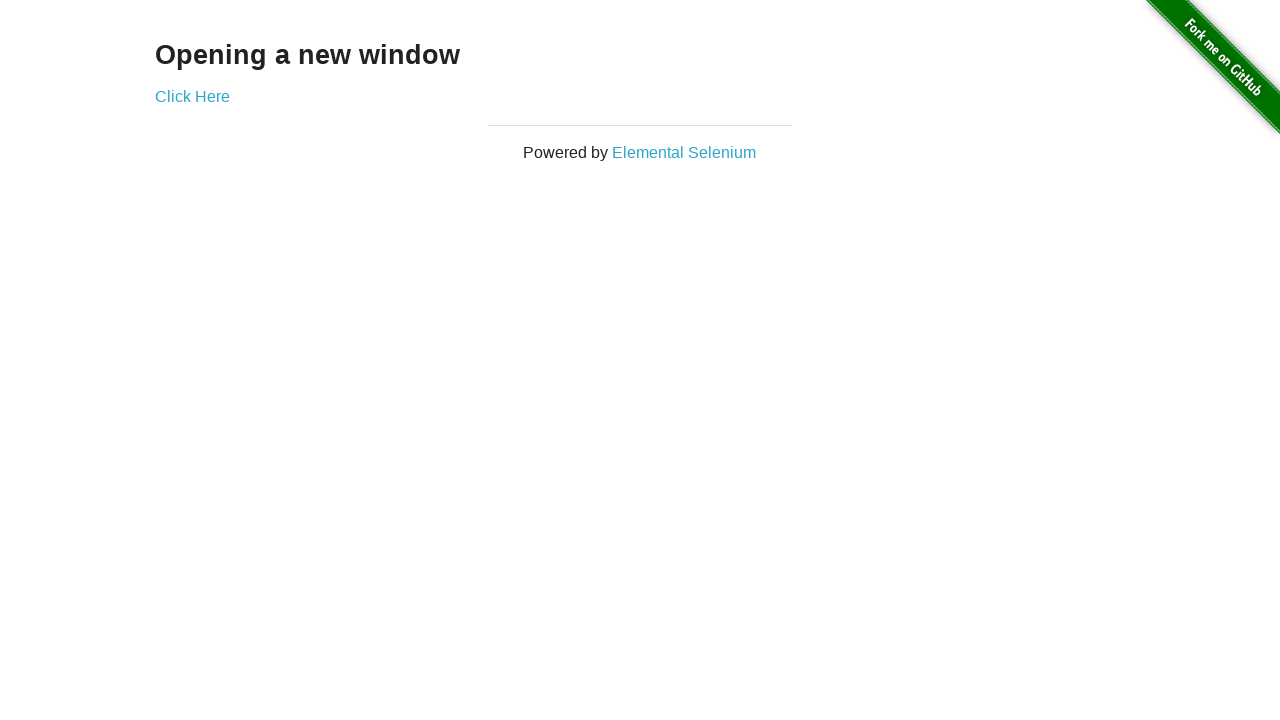

Verified initial page title is 'The Internet'
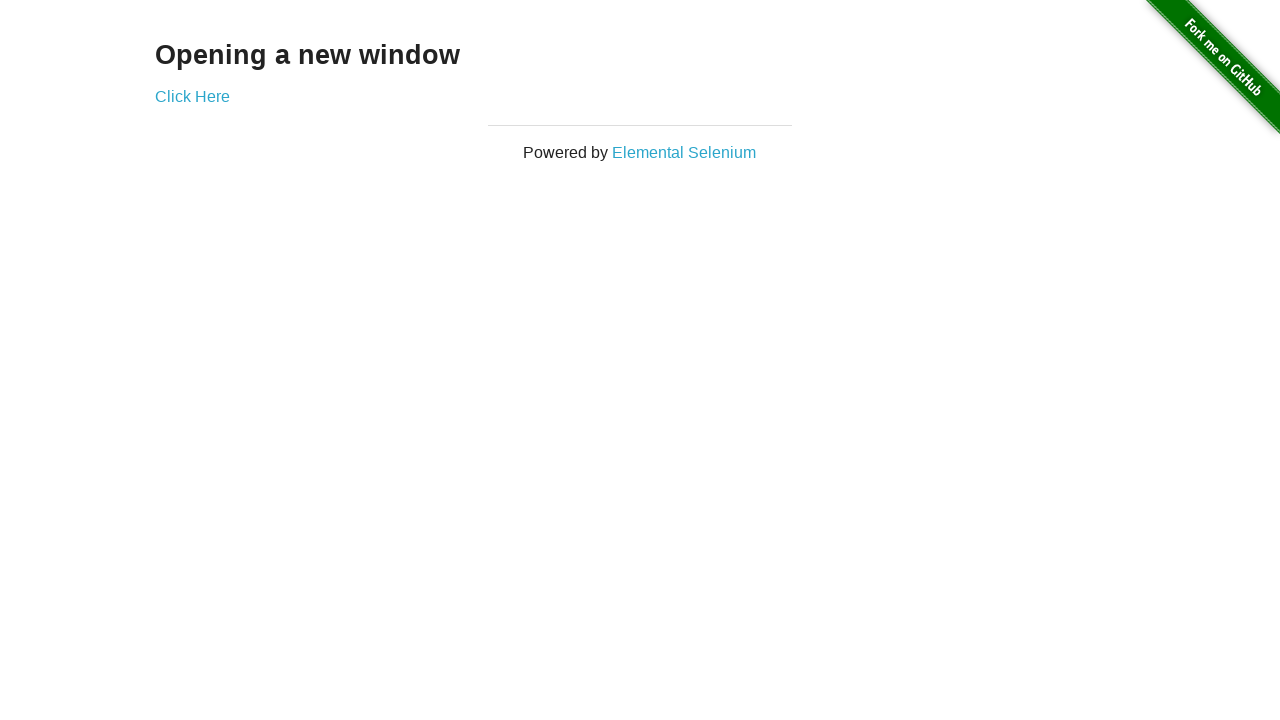

Clicked 'Click Here' link to open new window at (192, 96) on text=Click Here
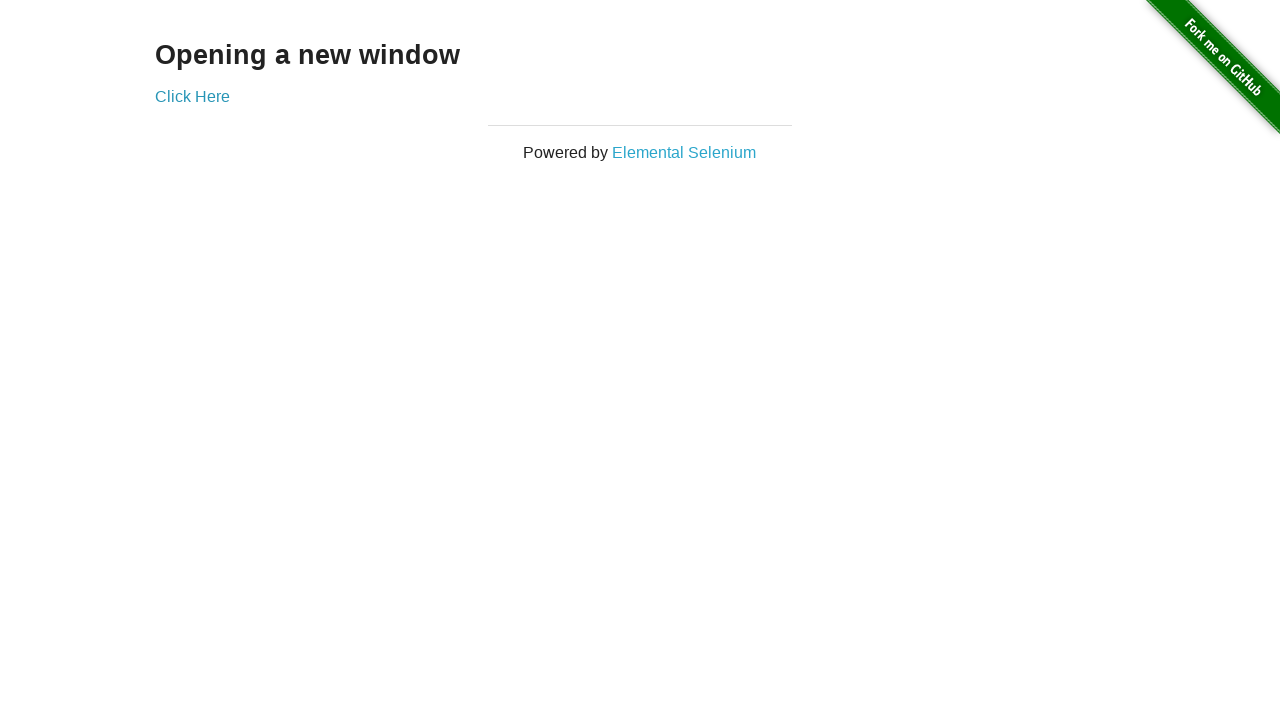

Switched to new window/page
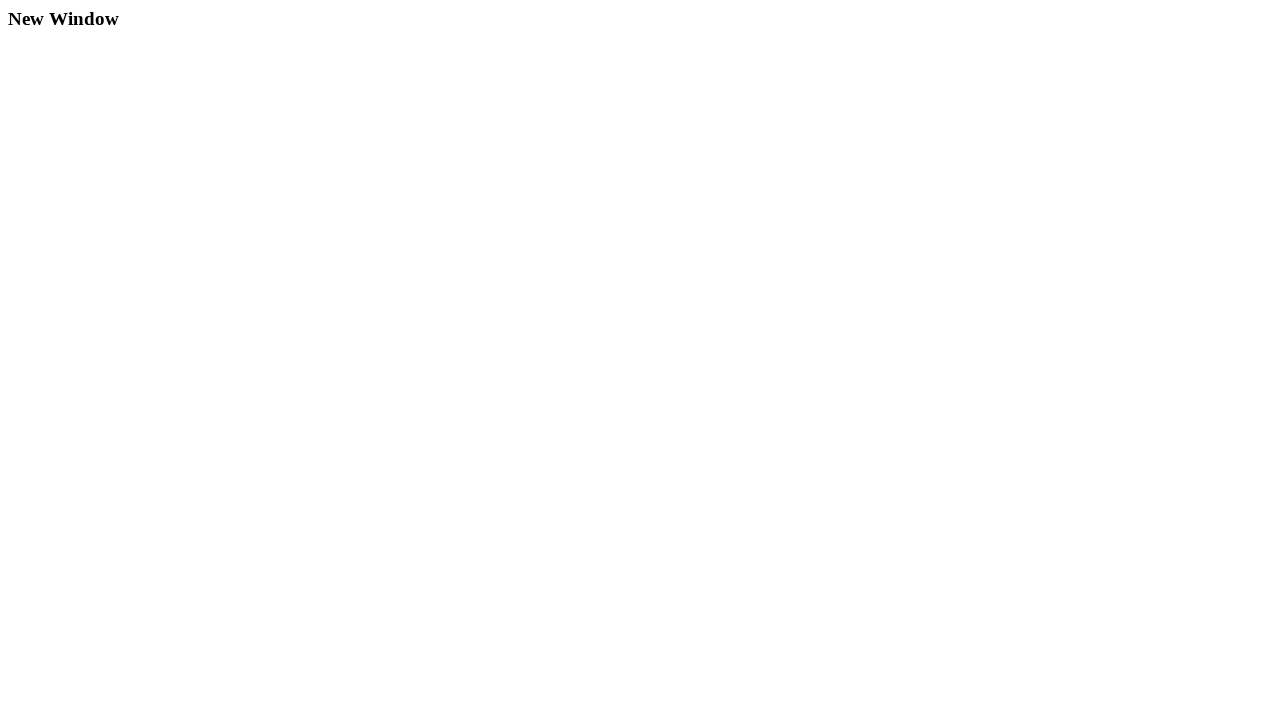

New window loaded successfully
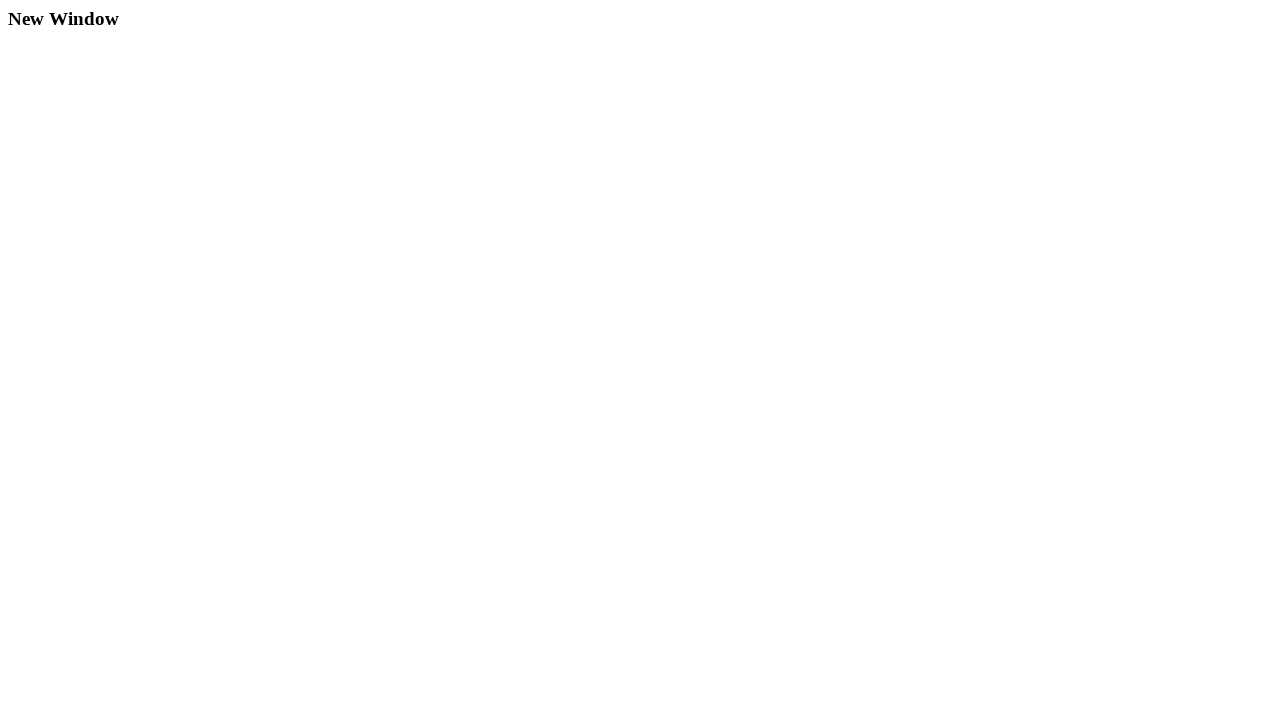

Verified new window title is 'New Window'
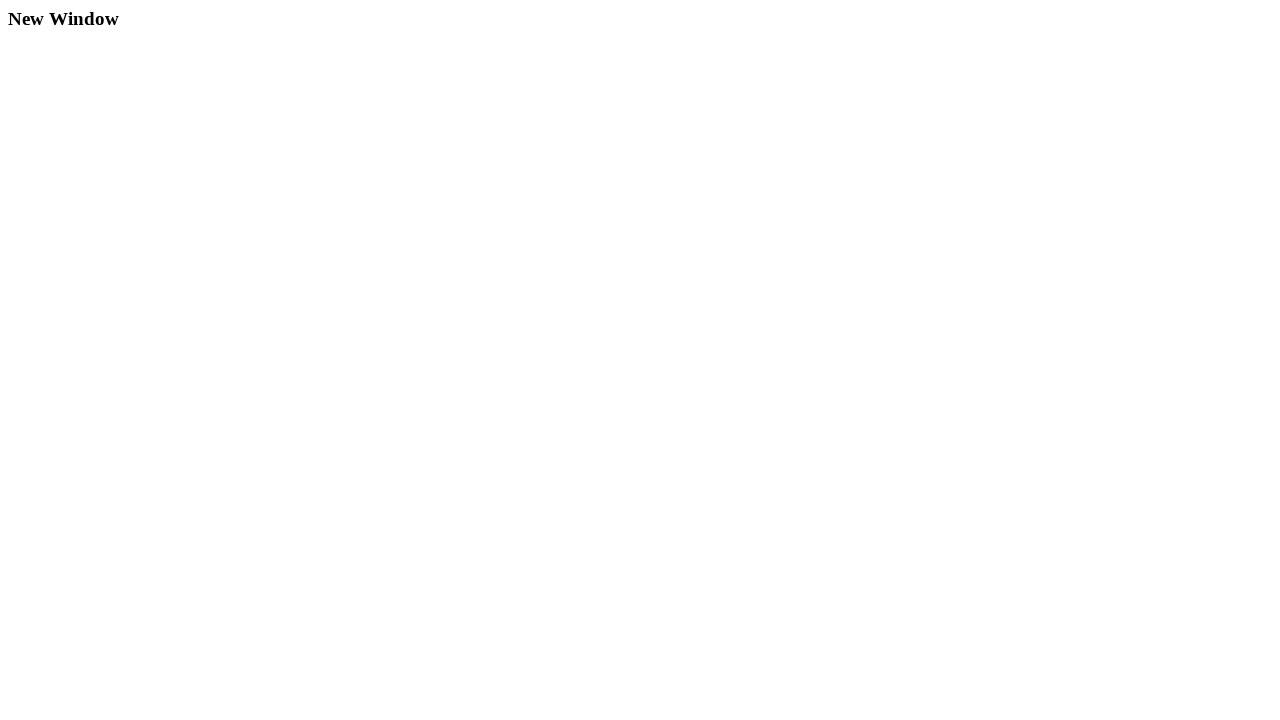

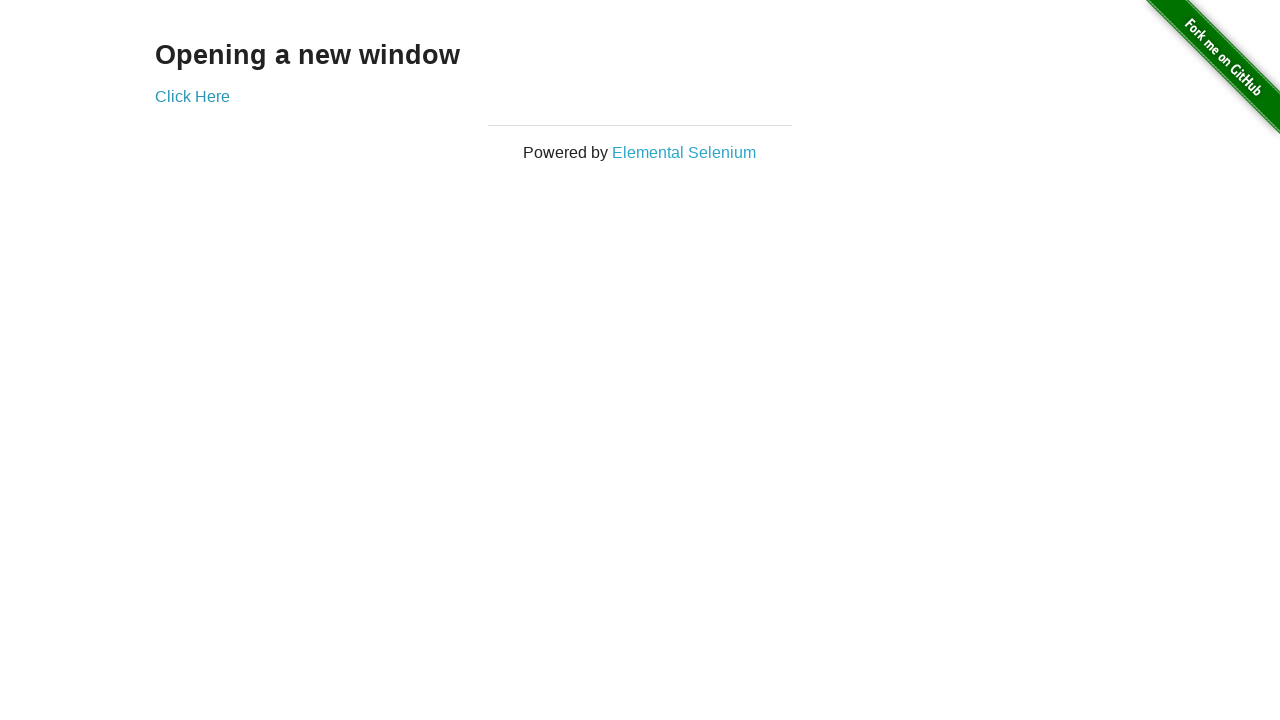